Navigates to a practice automation page and interacts with a table to verify row and column counts and extract second row values

Starting URL: https://rahulshettyacademy.com/AutomationPractice/

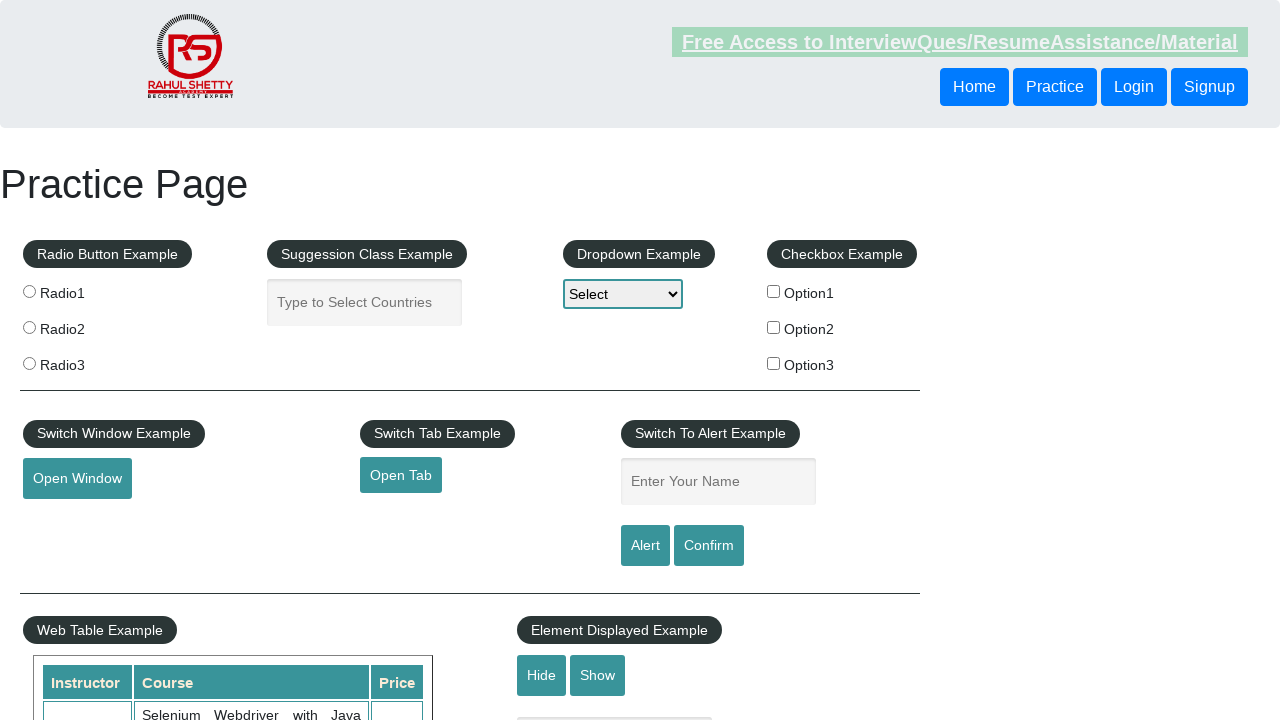

Waited for practice automation table to load
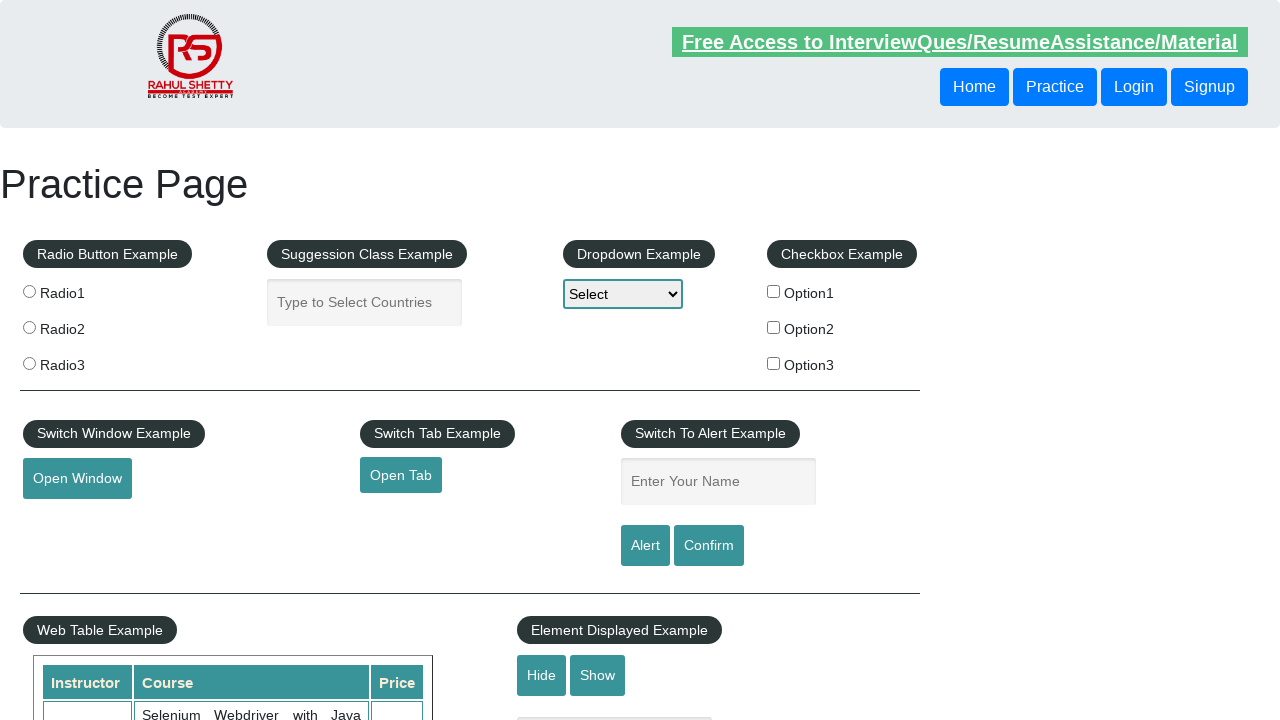

Retrieved row count: 11 rows
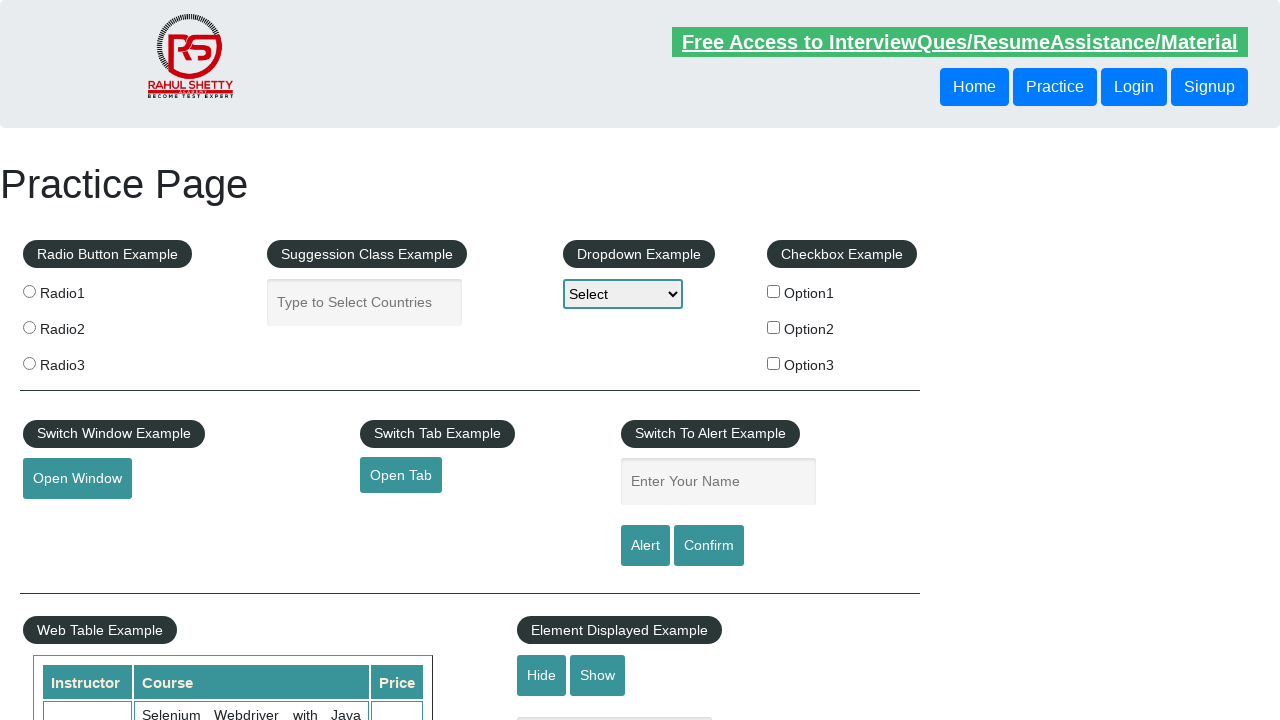

Retrieved column count: 3 columns
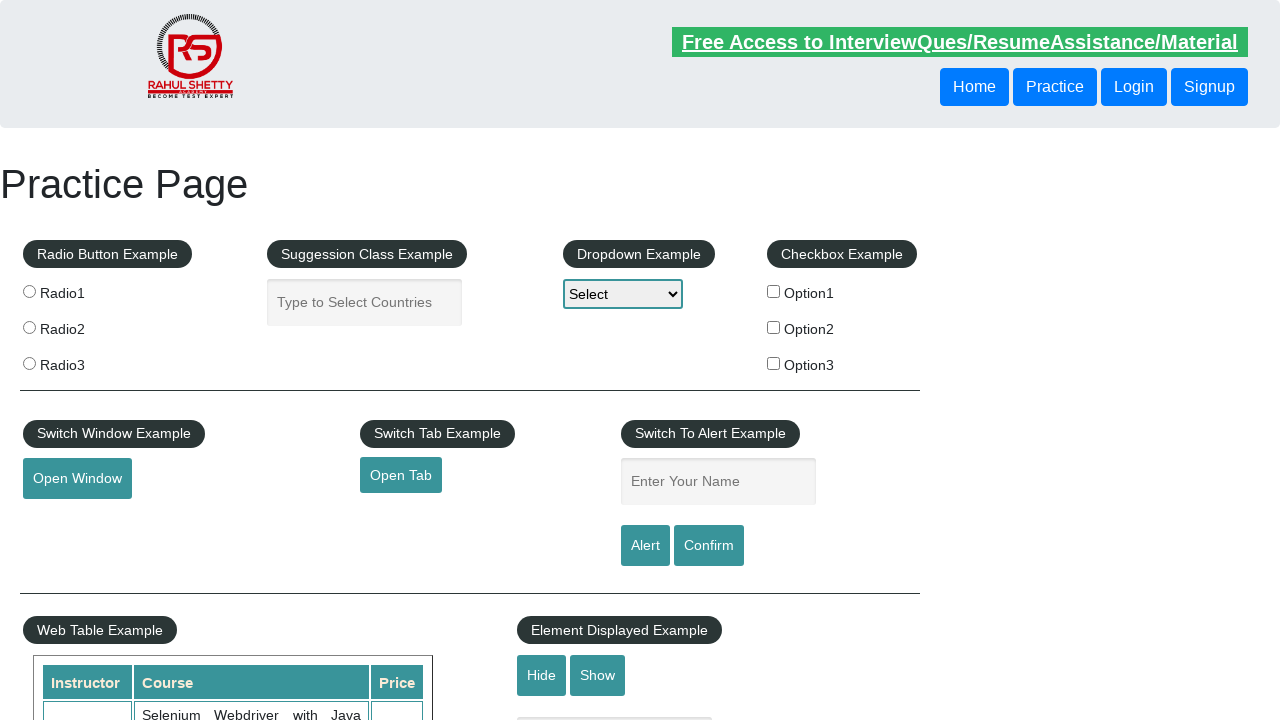

Located second row cells in table
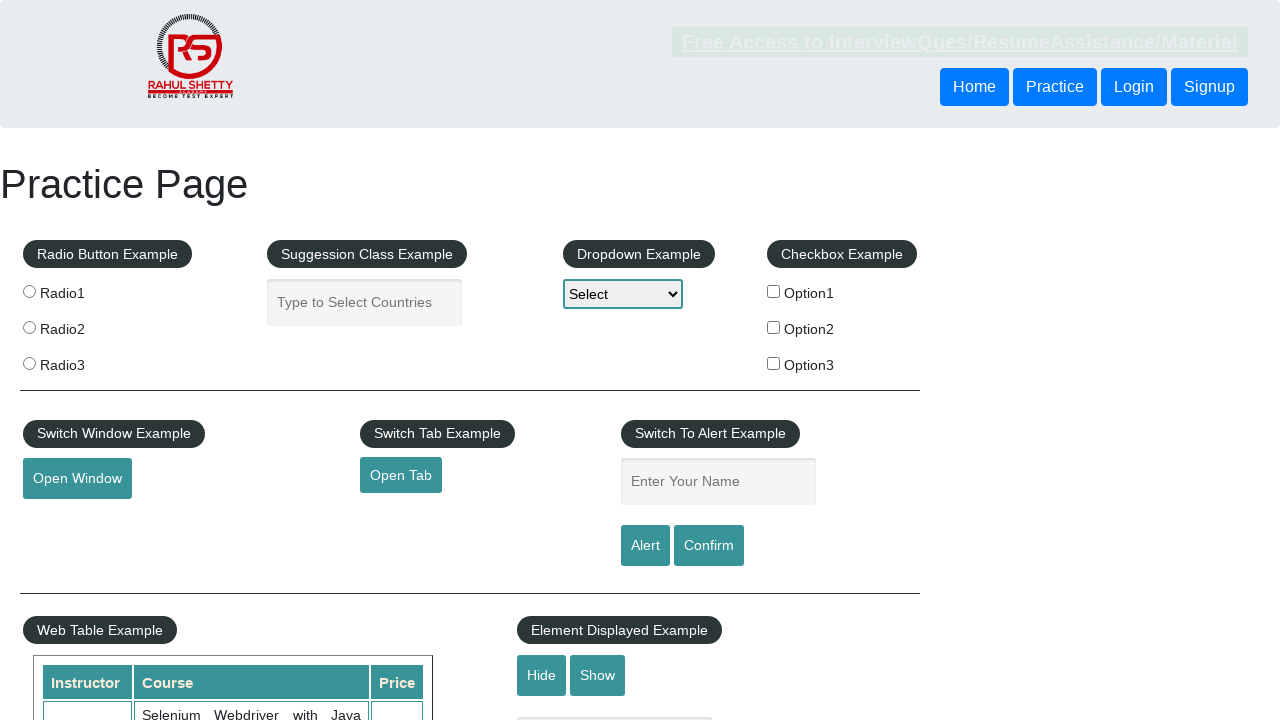

Extracted first cell value from second row: Rahul Shetty
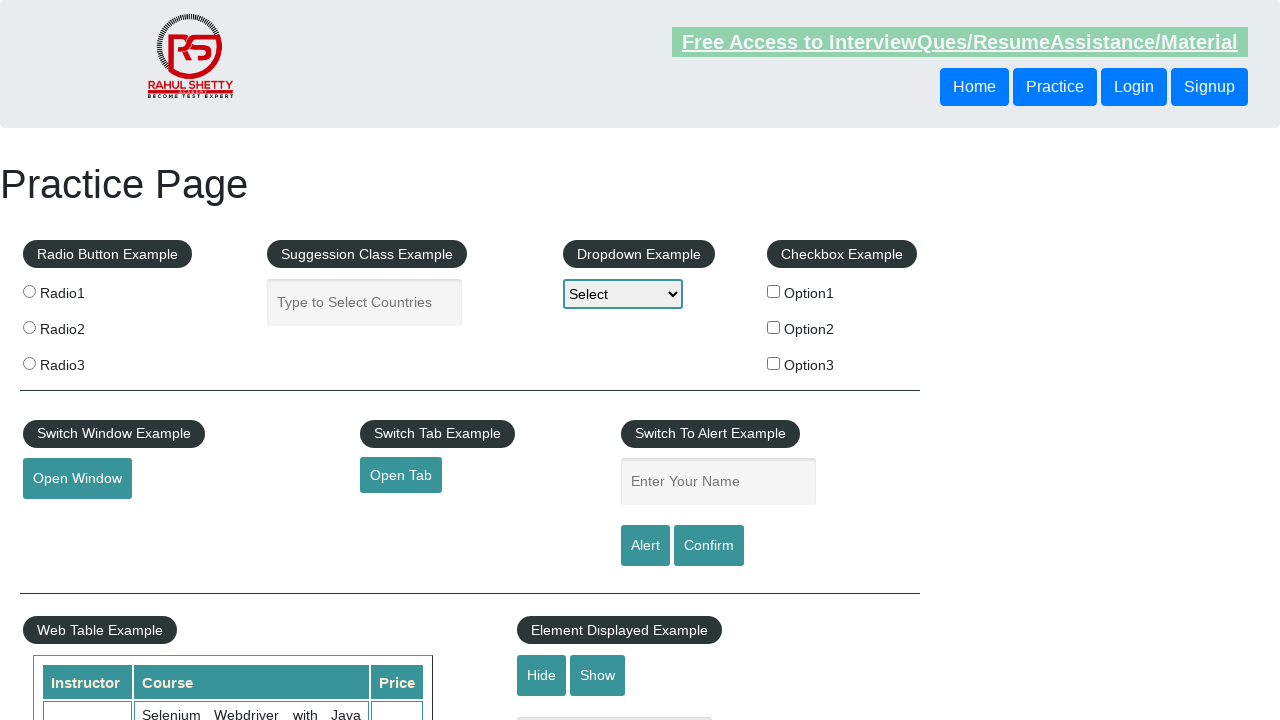

Extracted second cell value from second row: Learn SQL in Practical + Database Testing from Scratch
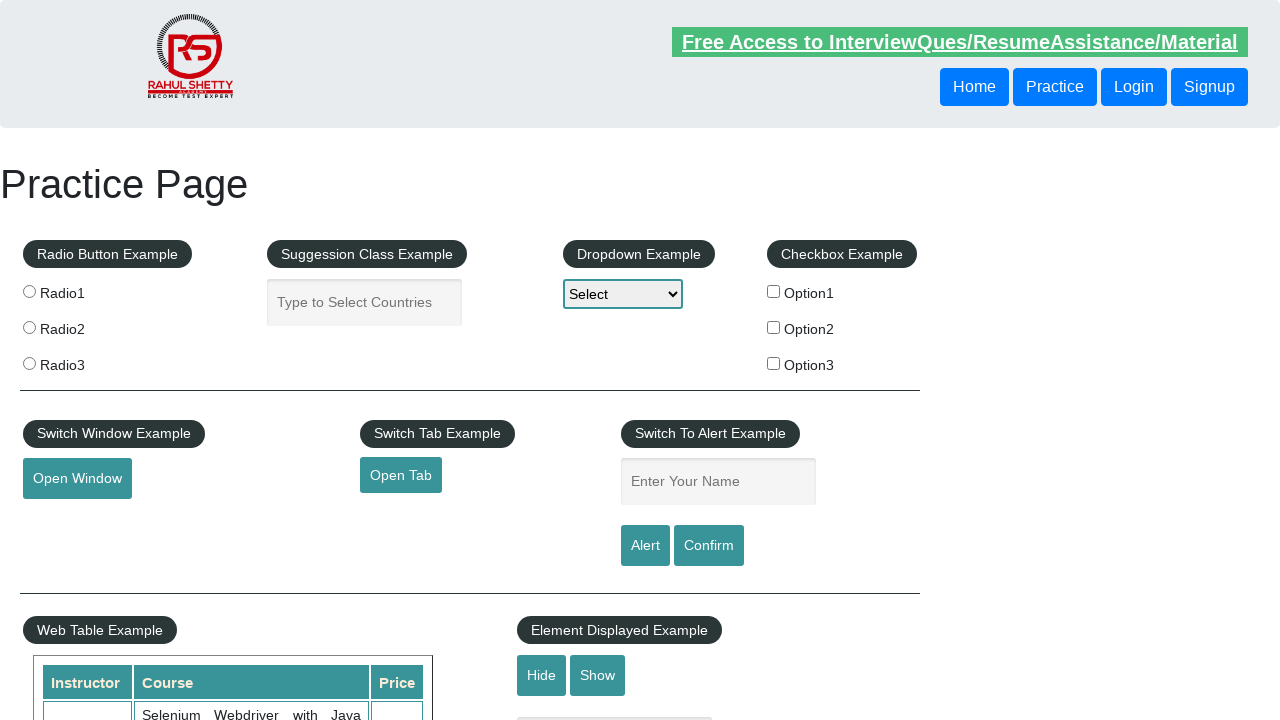

Extracted third cell value from second row: 25
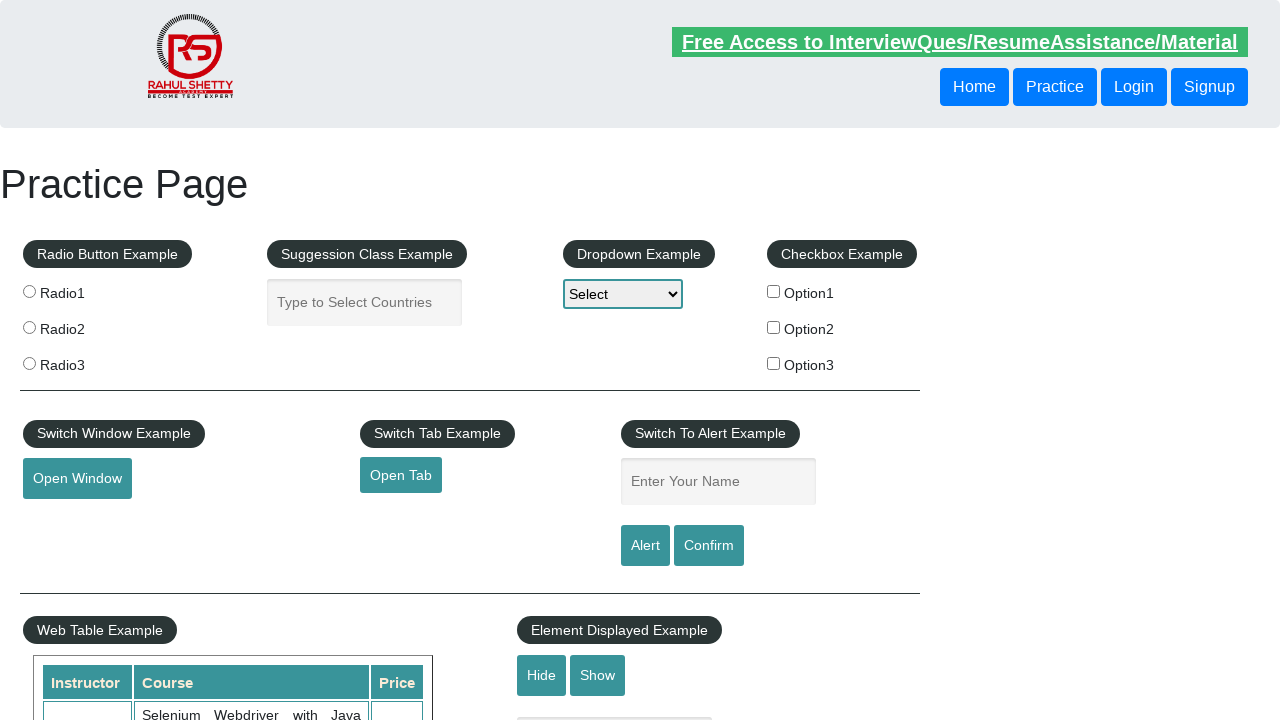

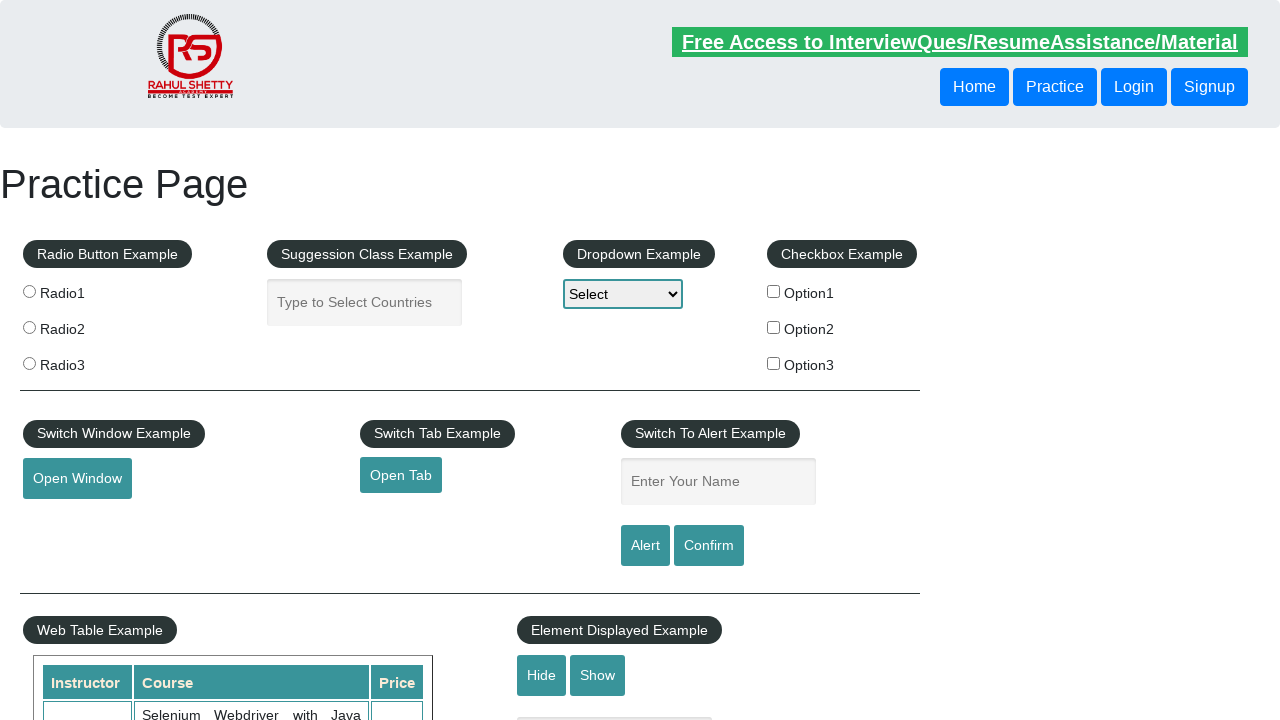